Tests a passenger selection dropdown by clicking to open it, incrementing adult passengers 4 times, incrementing child passengers 4 times, and closing the dropdown

Starting URL: https://rahulshettyacademy.com/dropdownsPractise/

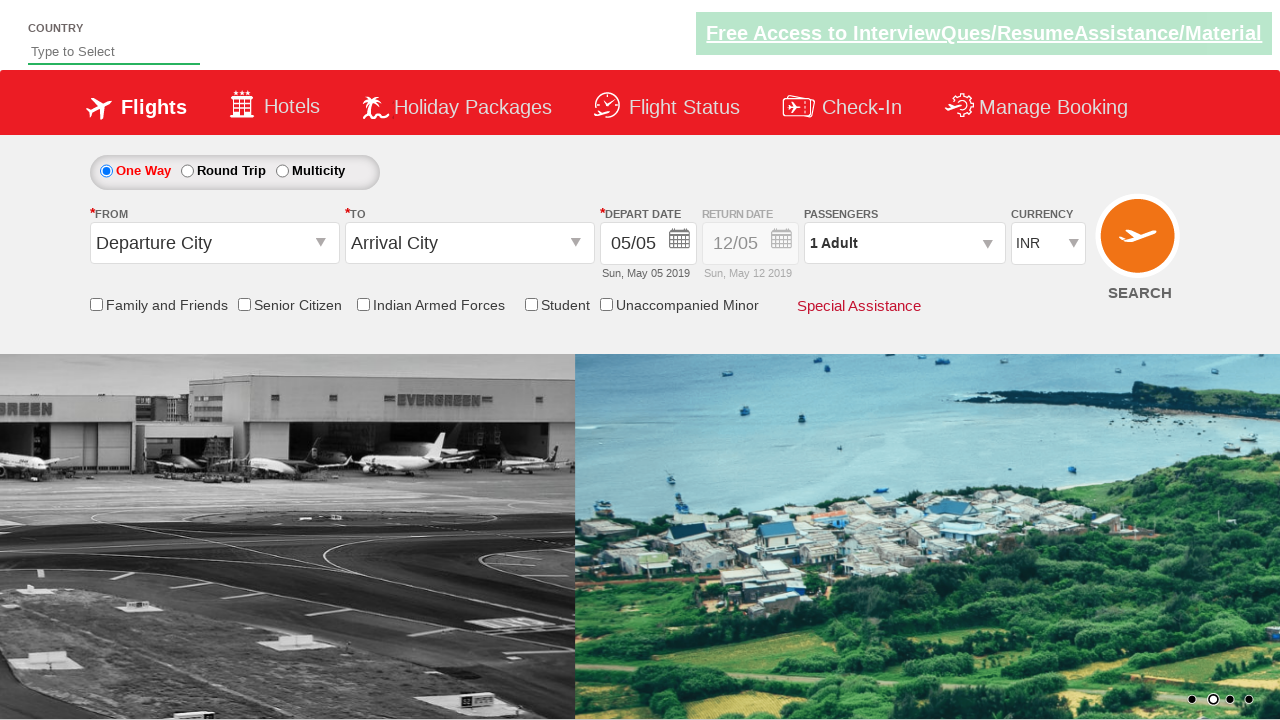

Clicked to open passenger selection dropdown at (904, 243) on #divpaxinfo
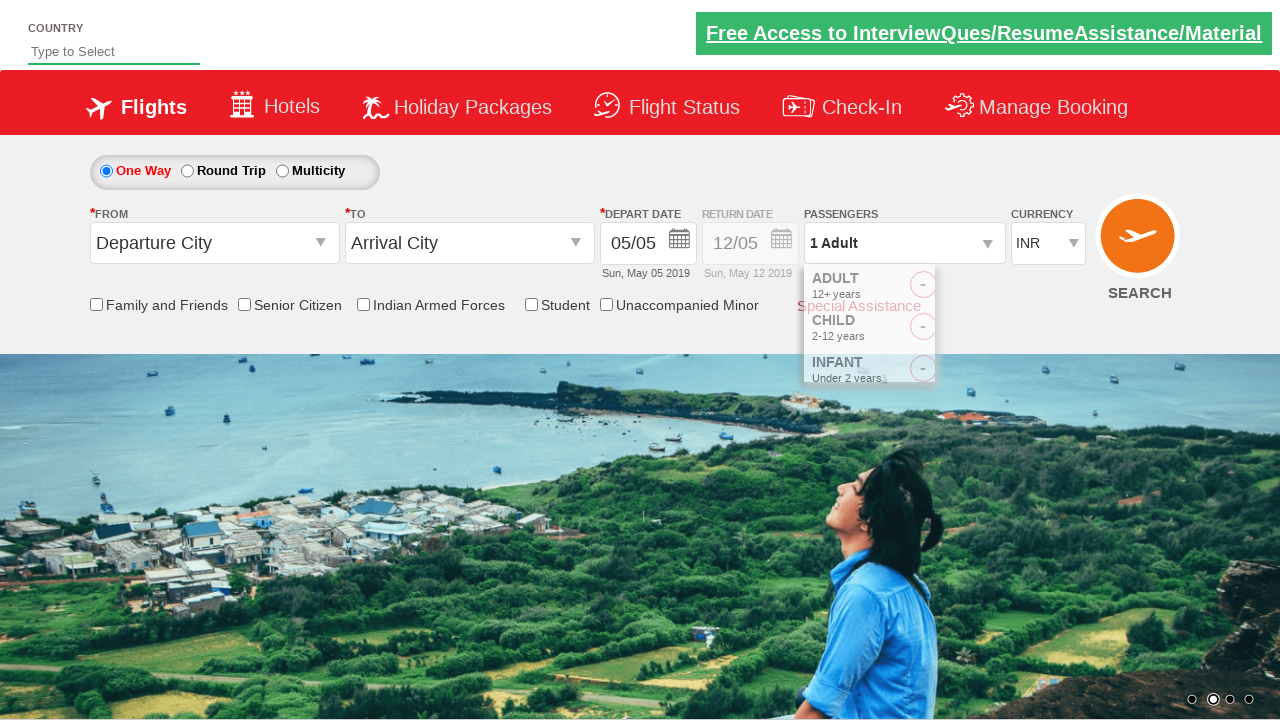

Waited for dropdown to become visible
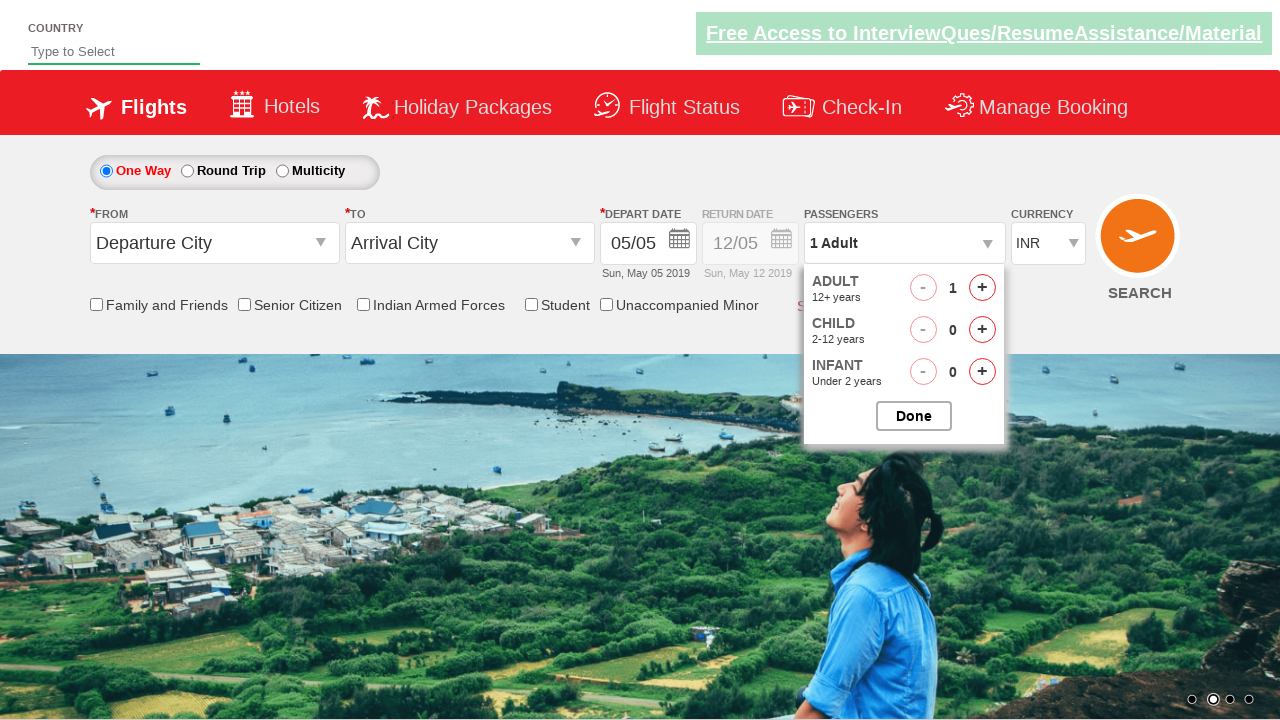

Incremented adult passengers (iteration 1/4) at (982, 288) on #hrefIncAdt
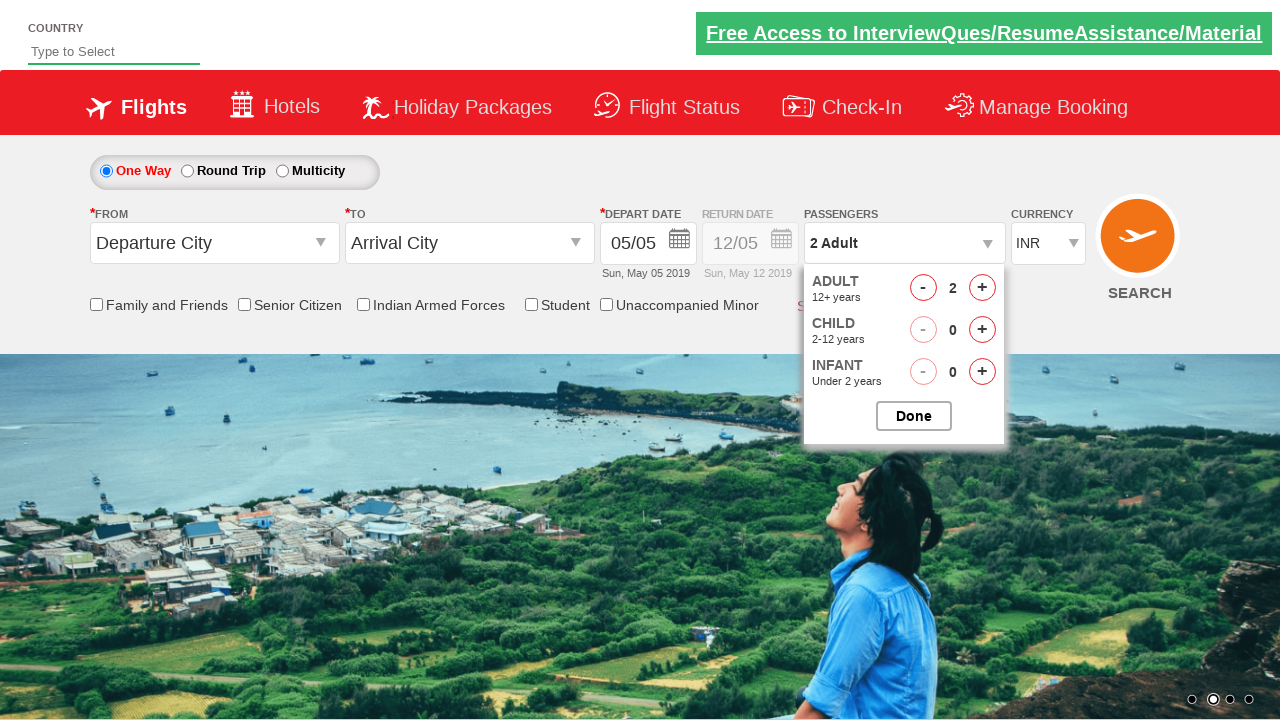

Incremented adult passengers (iteration 2/4) at (982, 288) on #hrefIncAdt
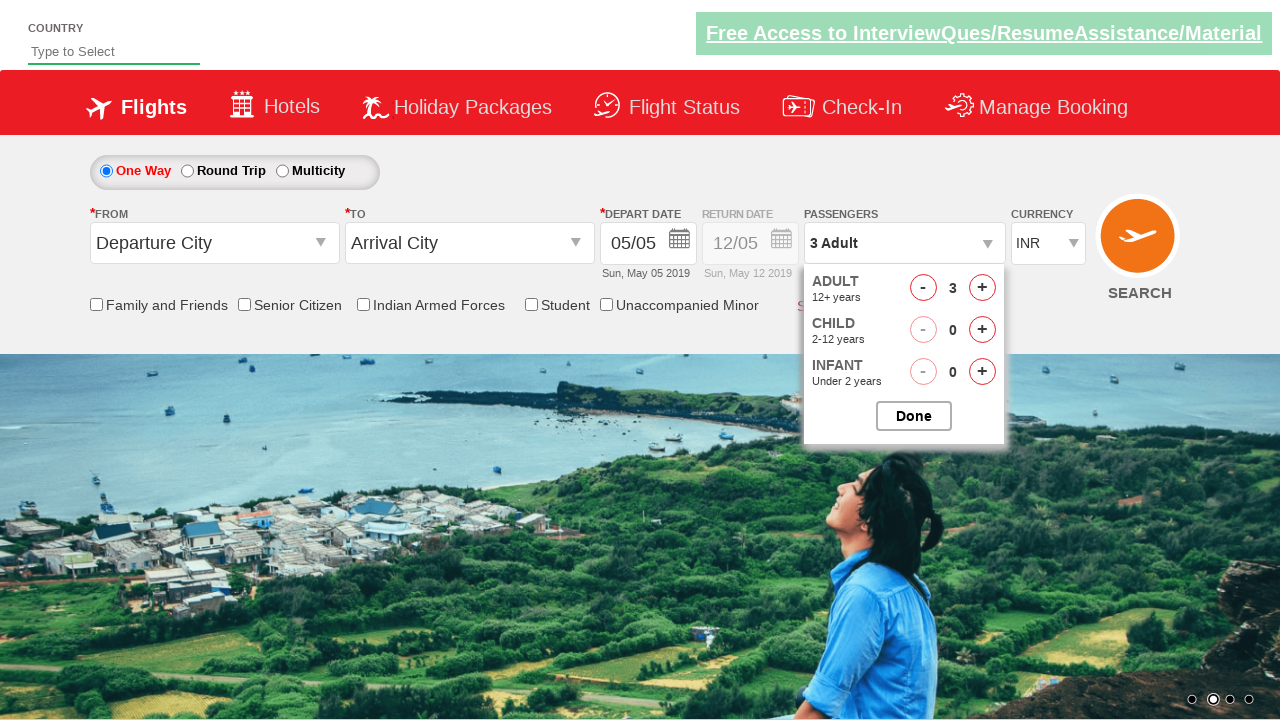

Incremented adult passengers (iteration 3/4) at (982, 288) on #hrefIncAdt
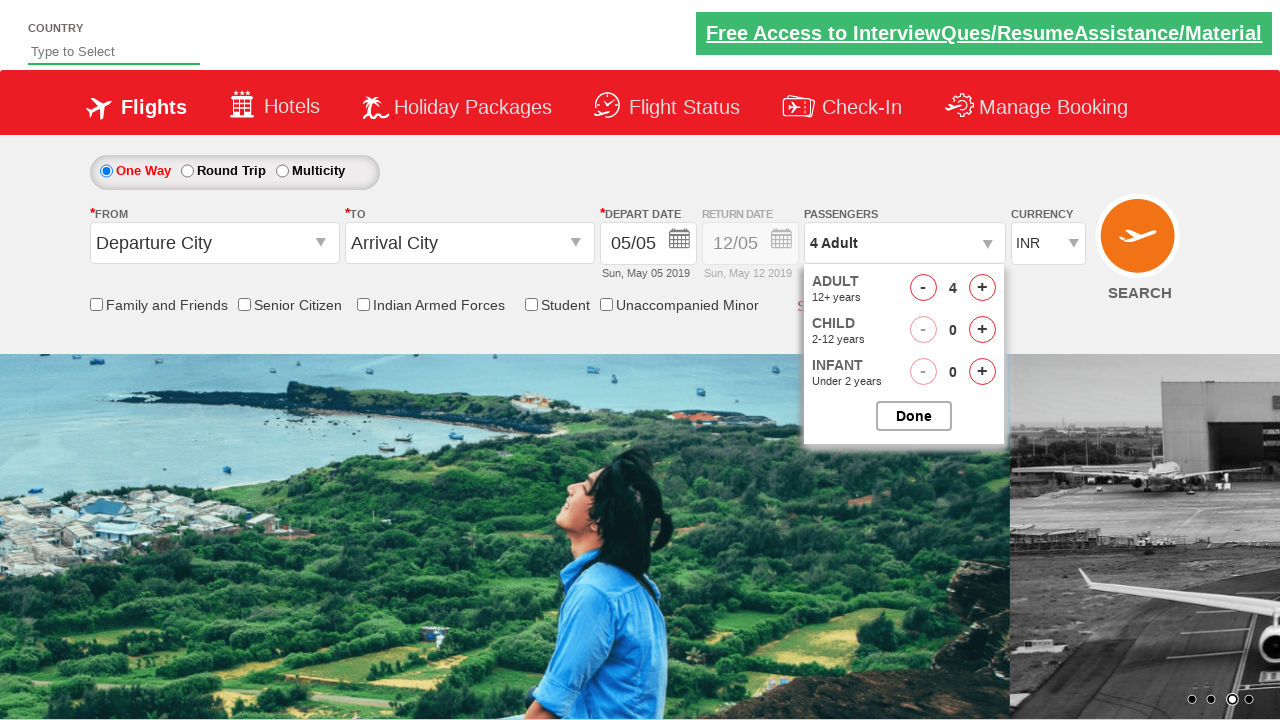

Incremented adult passengers (iteration 4/4) at (982, 288) on #hrefIncAdt
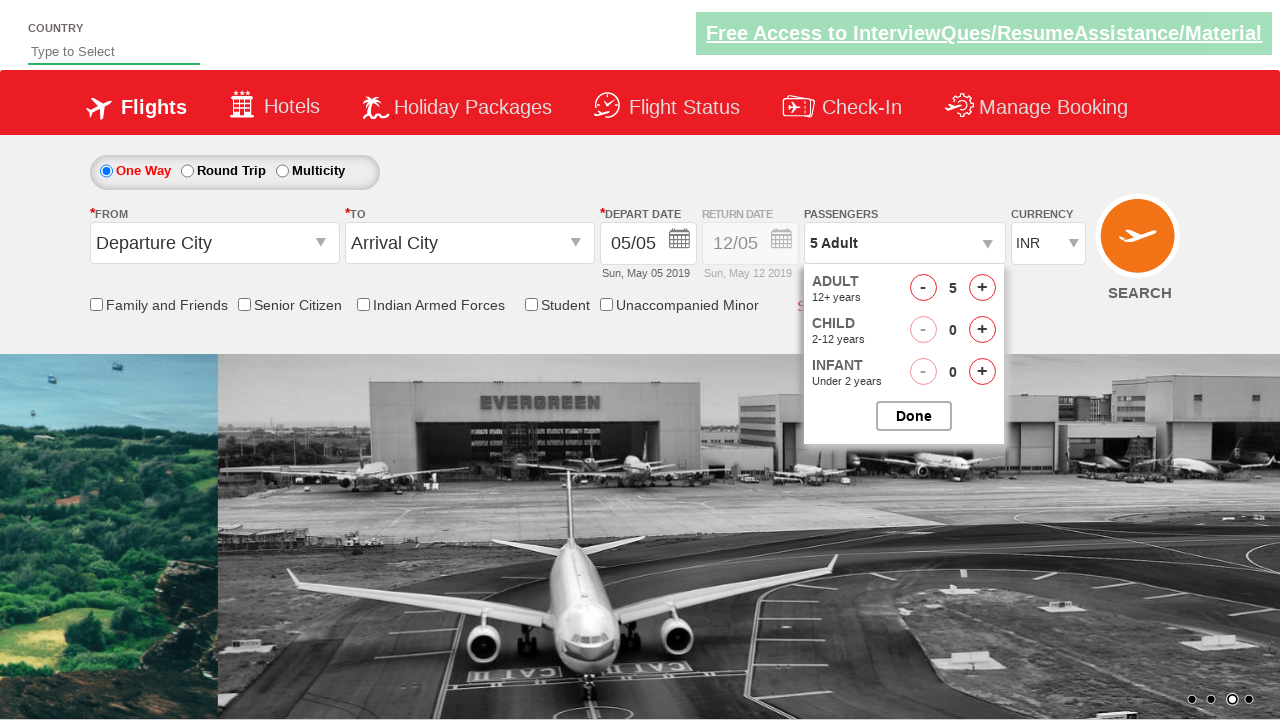

Incremented child passengers (iteration 1/4) at (982, 330) on #hrefIncChd
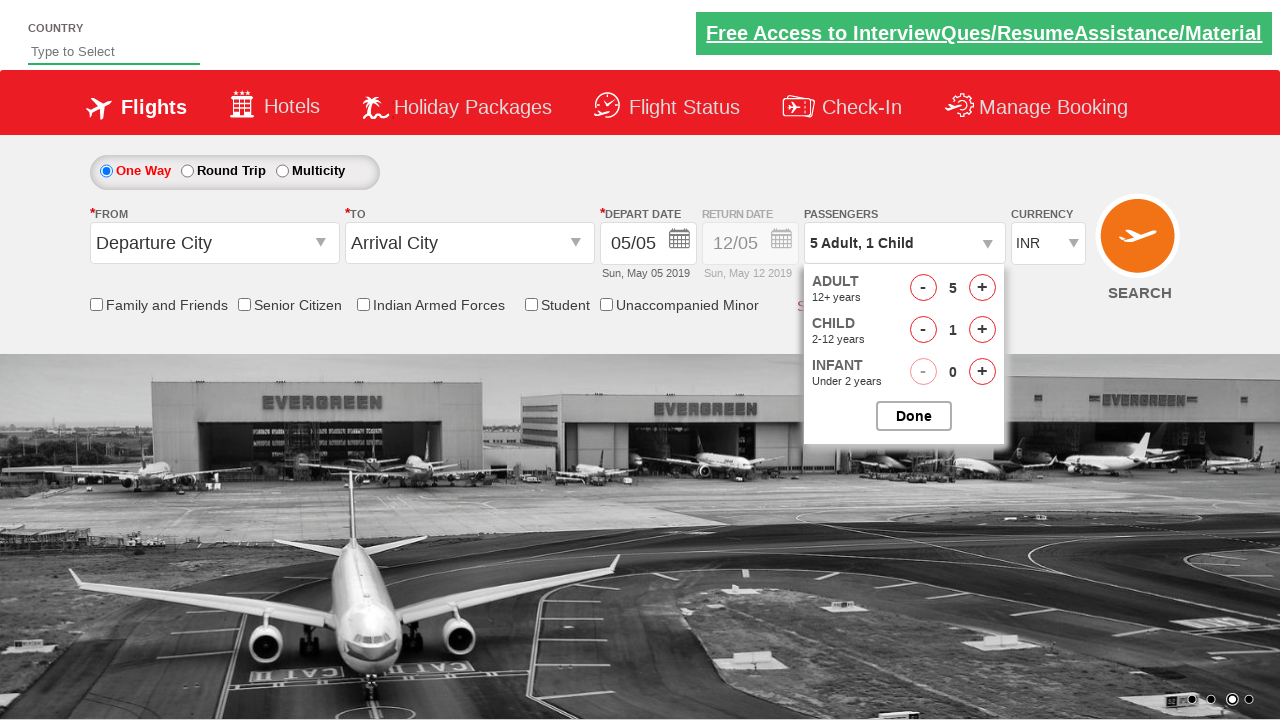

Incremented child passengers (iteration 2/4) at (982, 330) on #hrefIncChd
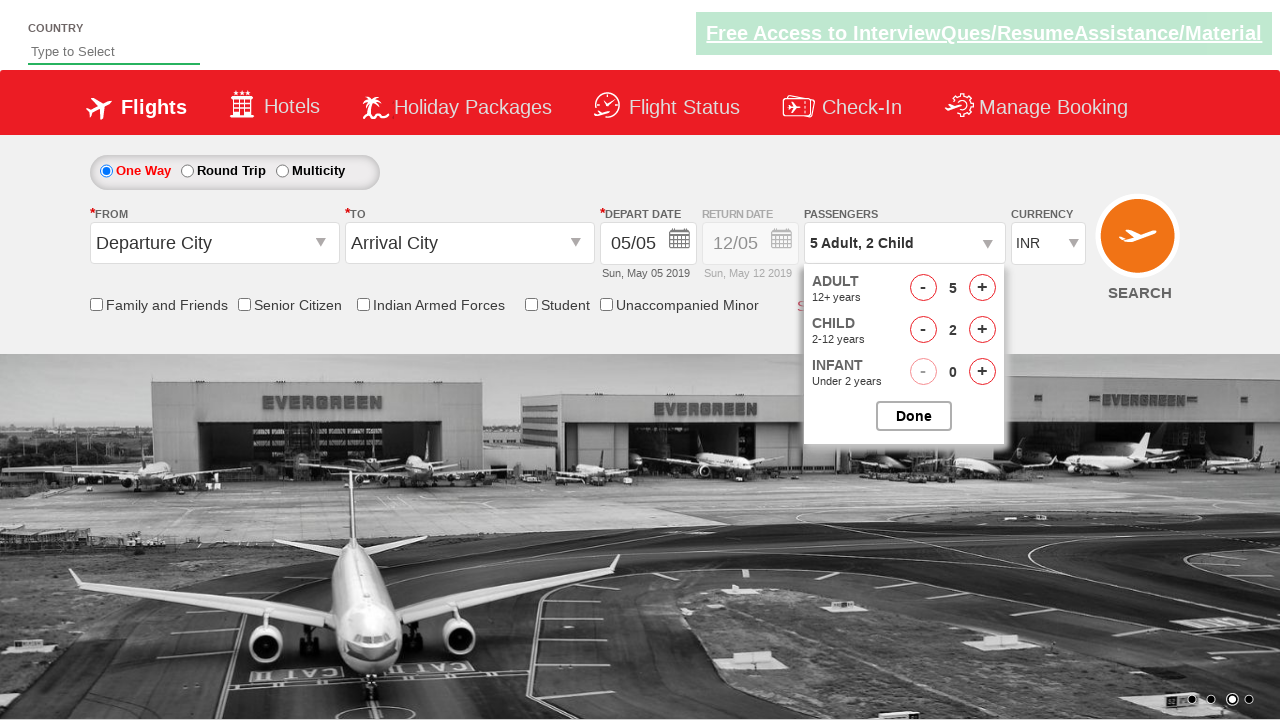

Incremented child passengers (iteration 3/4) at (982, 330) on #hrefIncChd
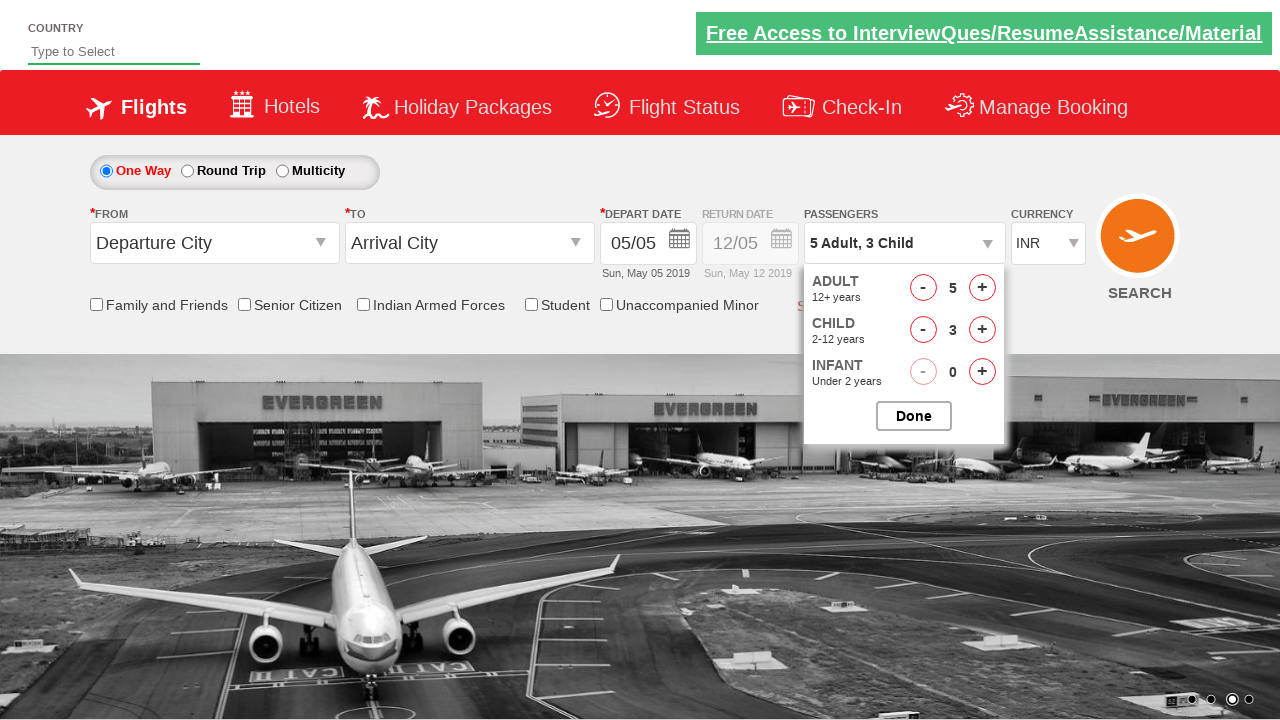

Incremented child passengers (iteration 4/4) at (982, 330) on #hrefIncChd
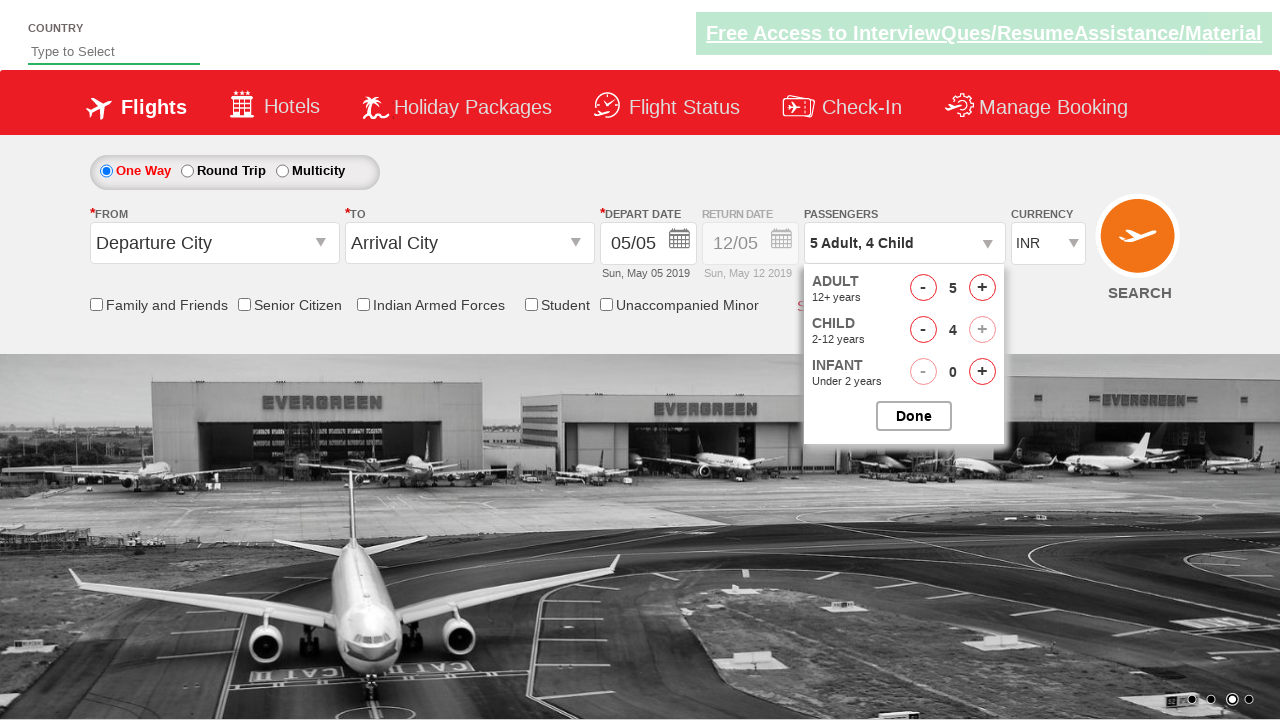

Closed the passenger selection dropdown at (914, 416) on #btnclosepaxoption
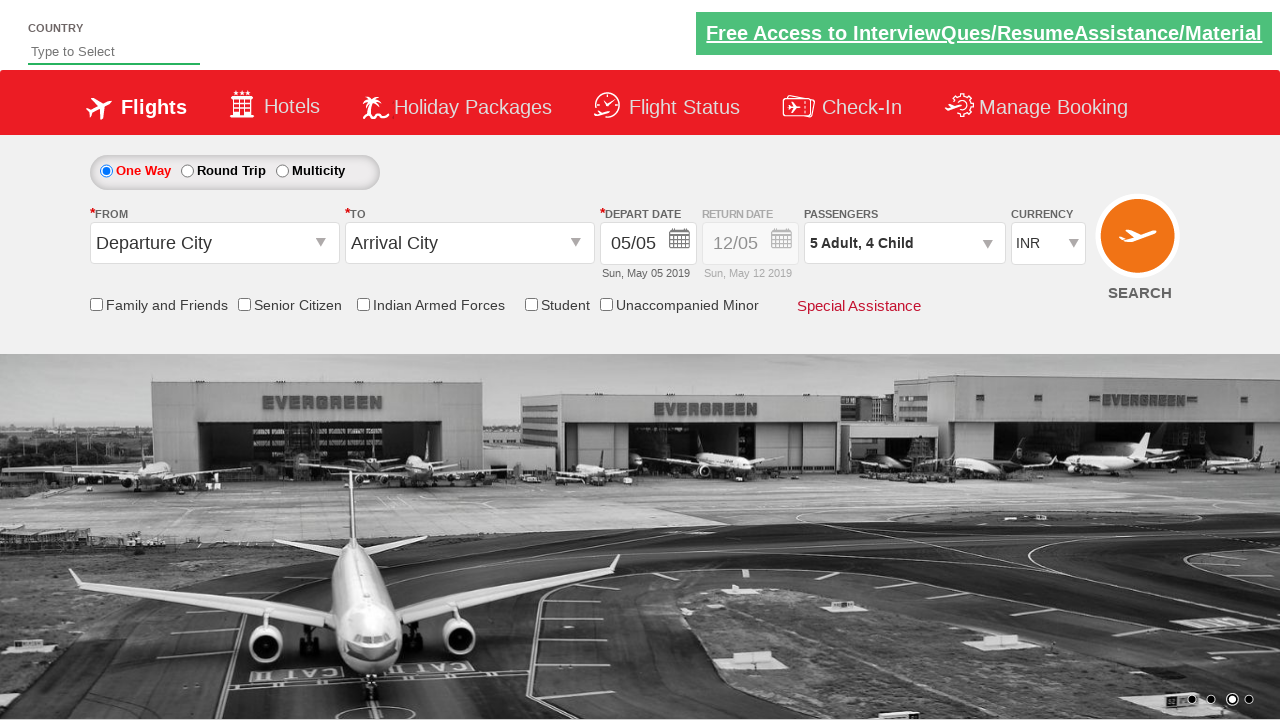

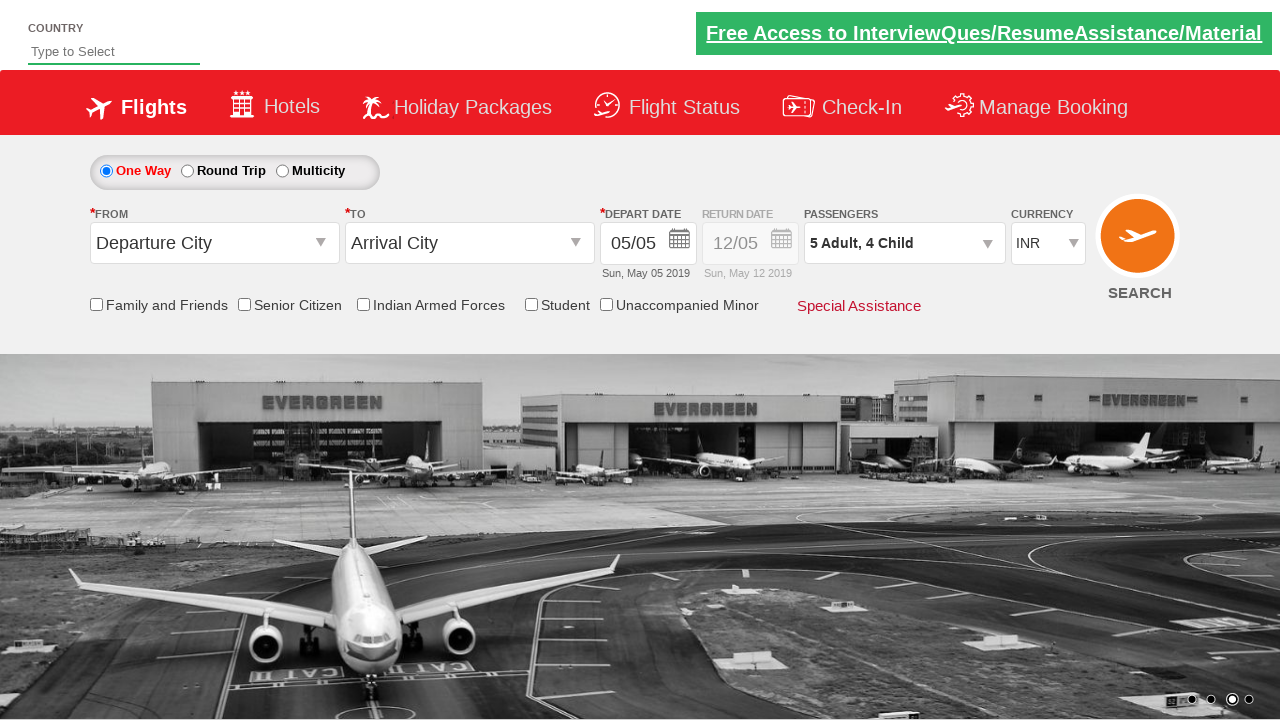